Tests explicit wait by clicking Start, waiting for loading to disappear, and verifying content appears

Starting URL: https://automationfc.github.io/dynamic-loading/

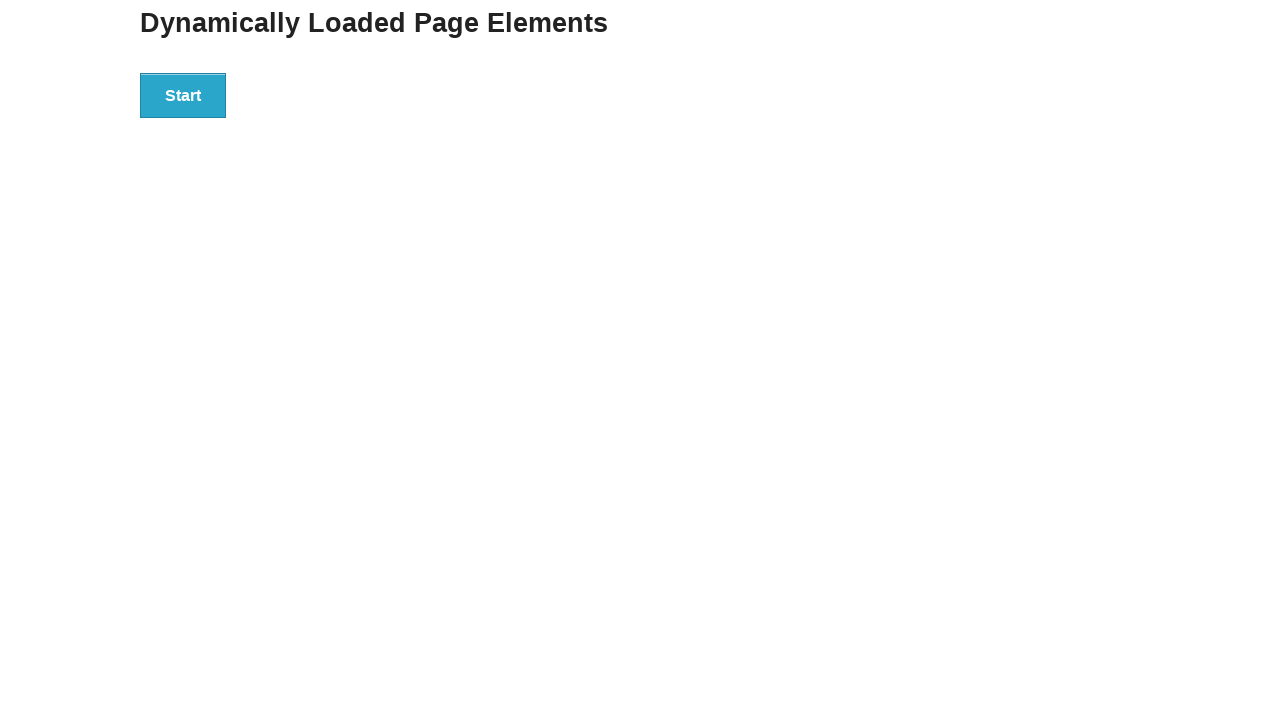

Clicked Start button to initiate dynamic loading at (183, 95) on button:text('Start')
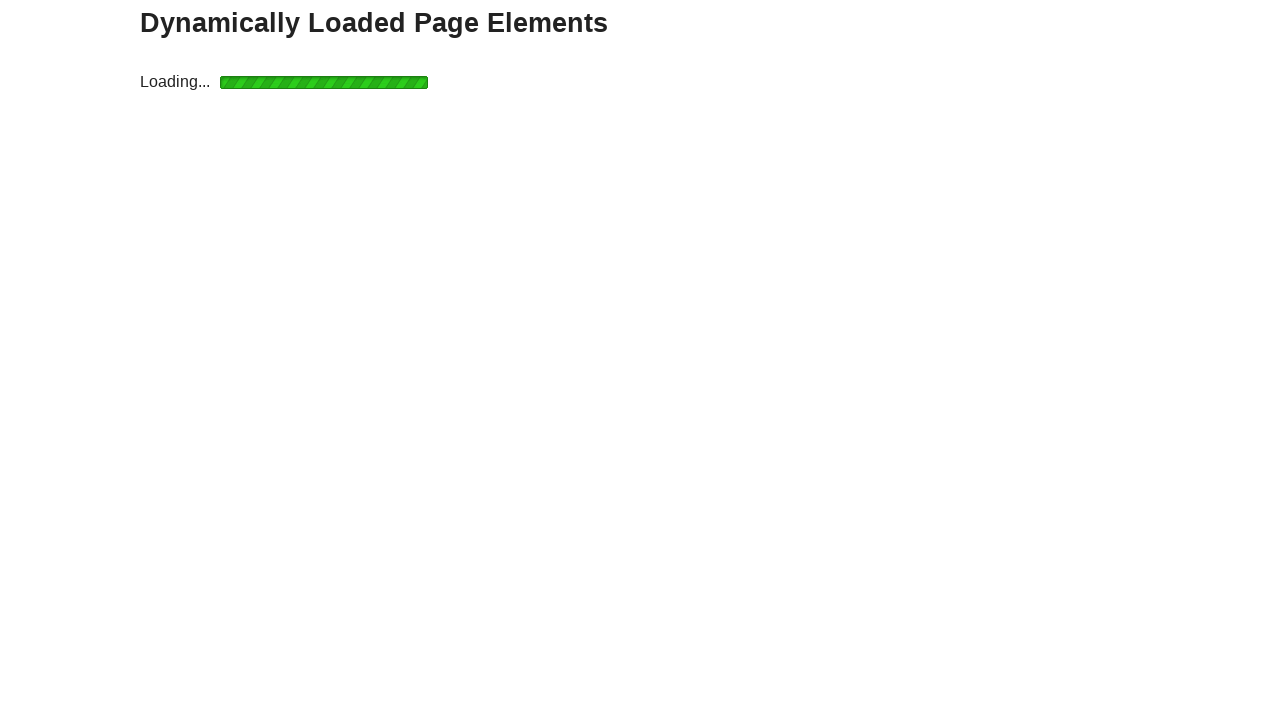

Loading indicator disappeared
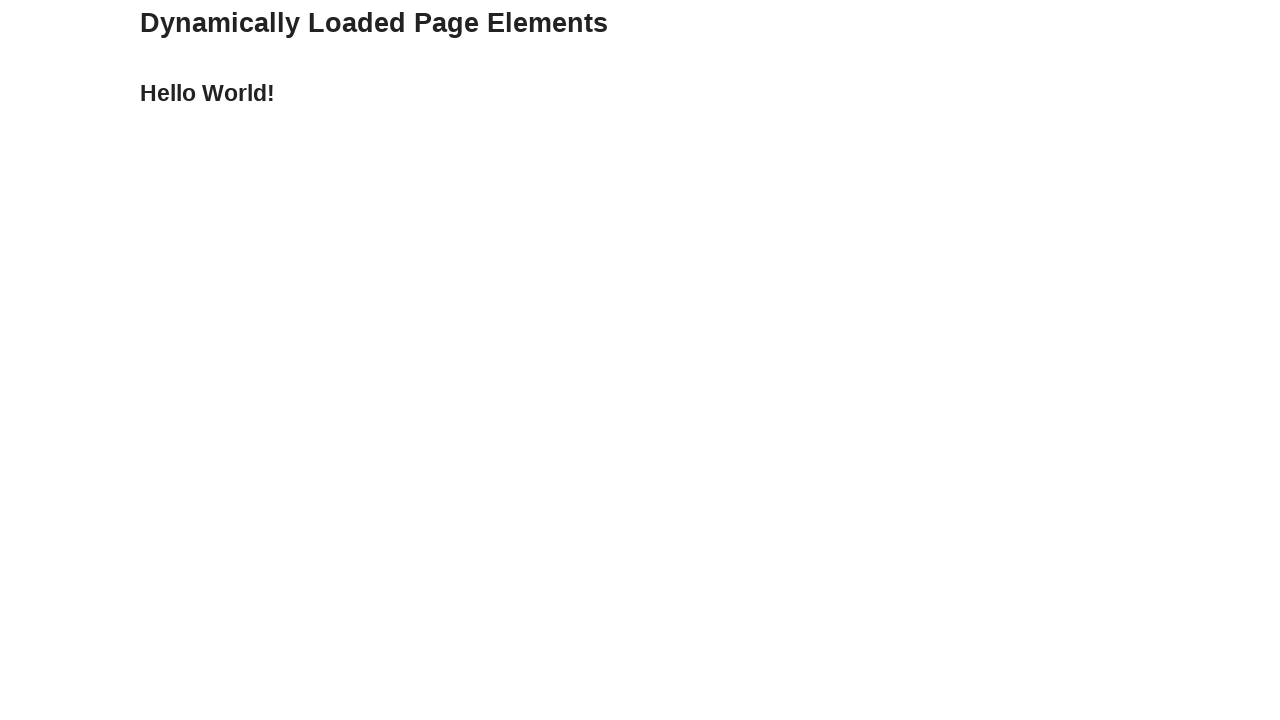

H4 element became visible after loading completed
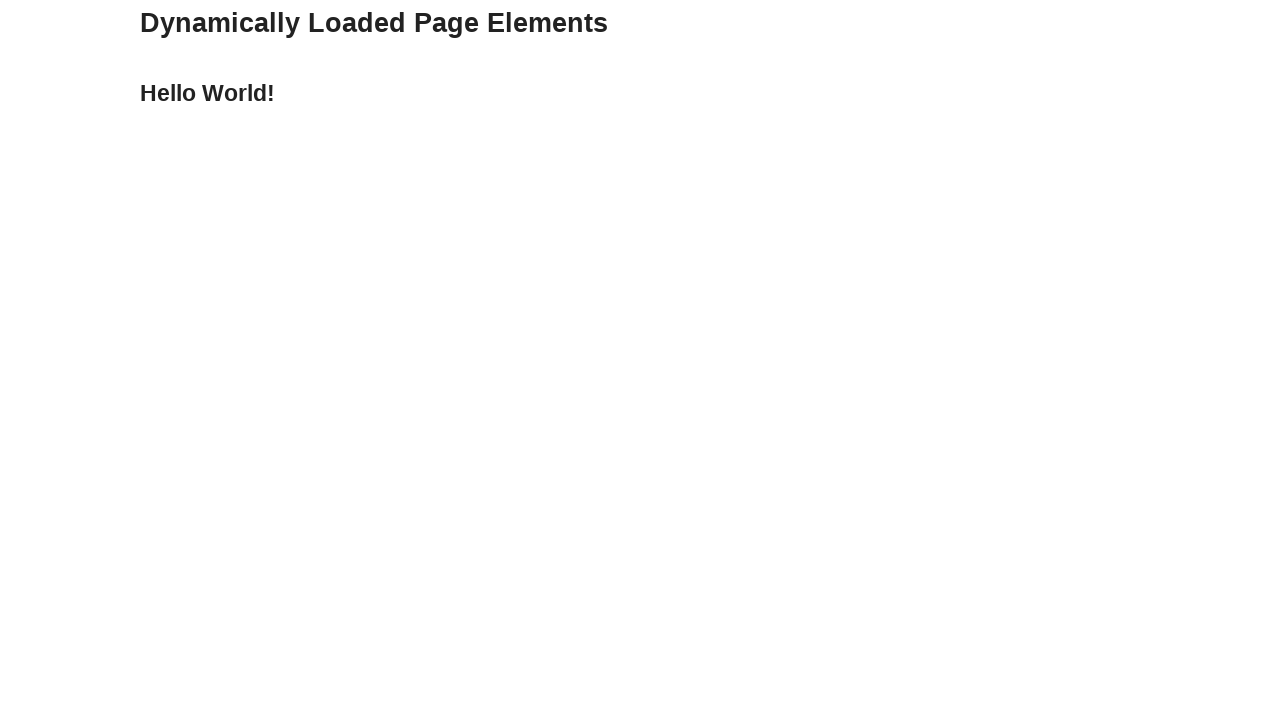

Verified h4 element is visible on page
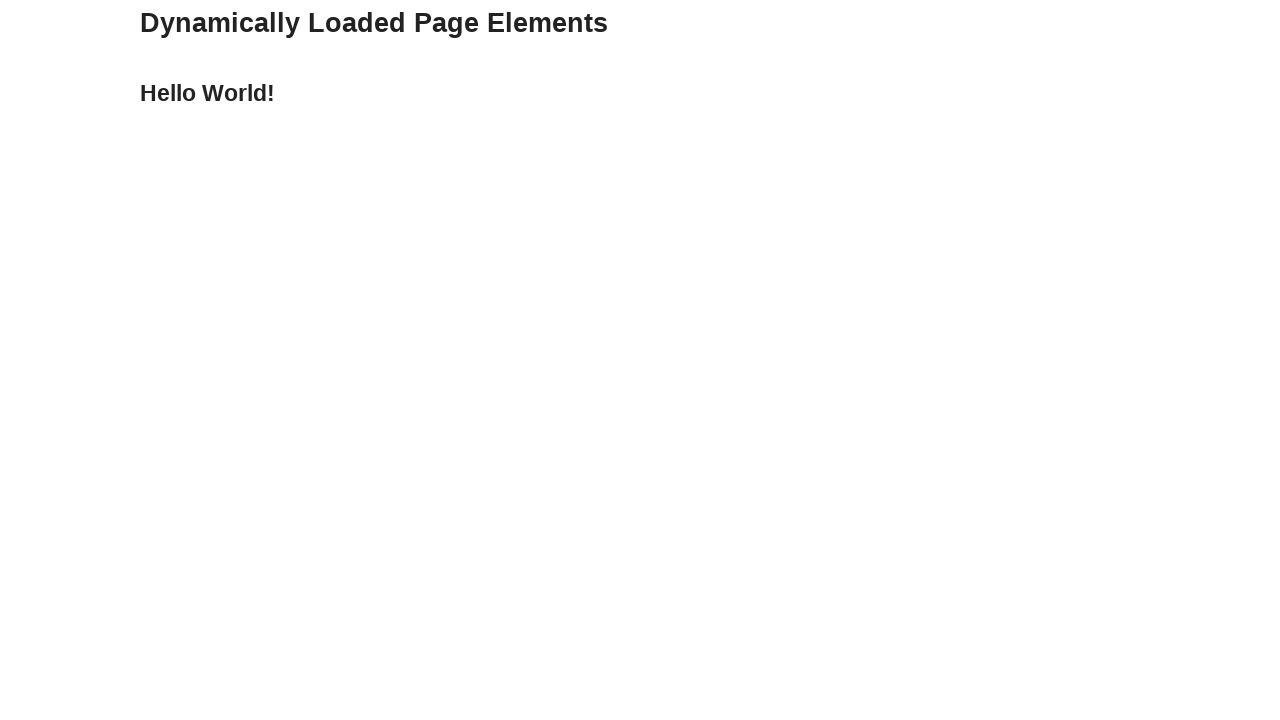

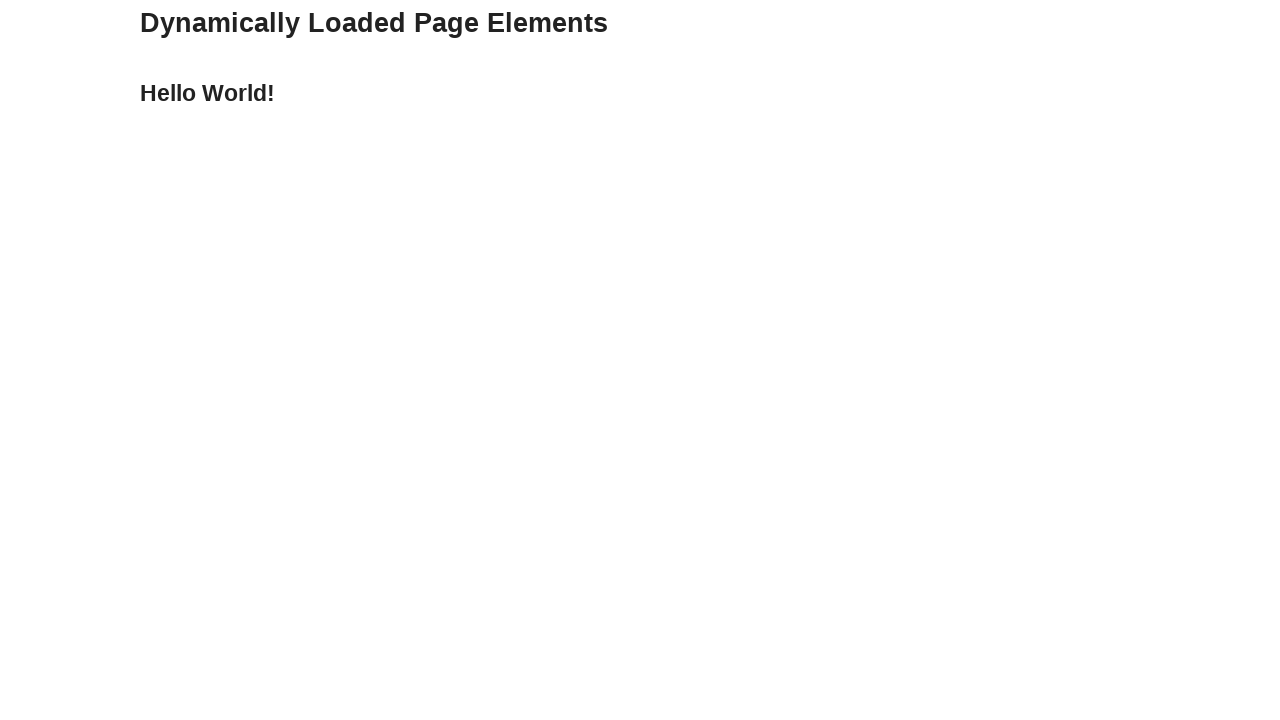